Tests that the Clear completed button displays correctly when items are completed

Starting URL: https://demo.playwright.dev/todomvc

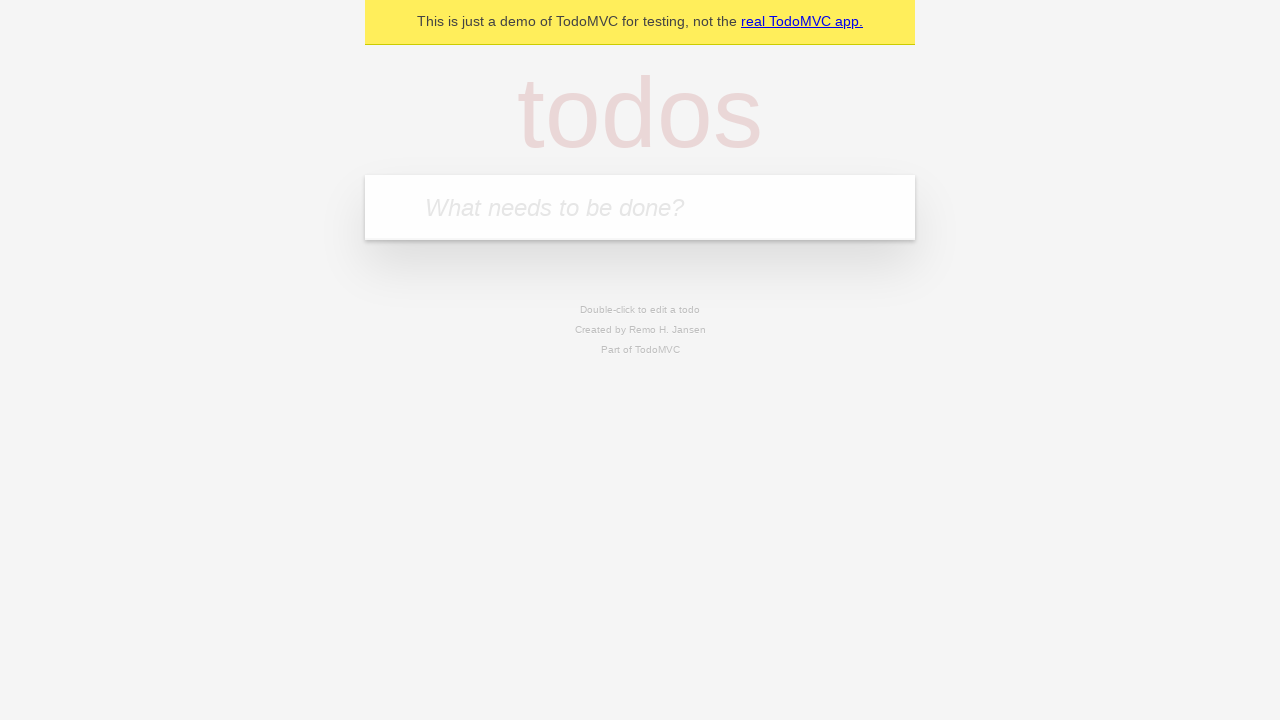

Filled todo input with 'buy some cheese' on internal:attr=[placeholder="What needs to be done?"i]
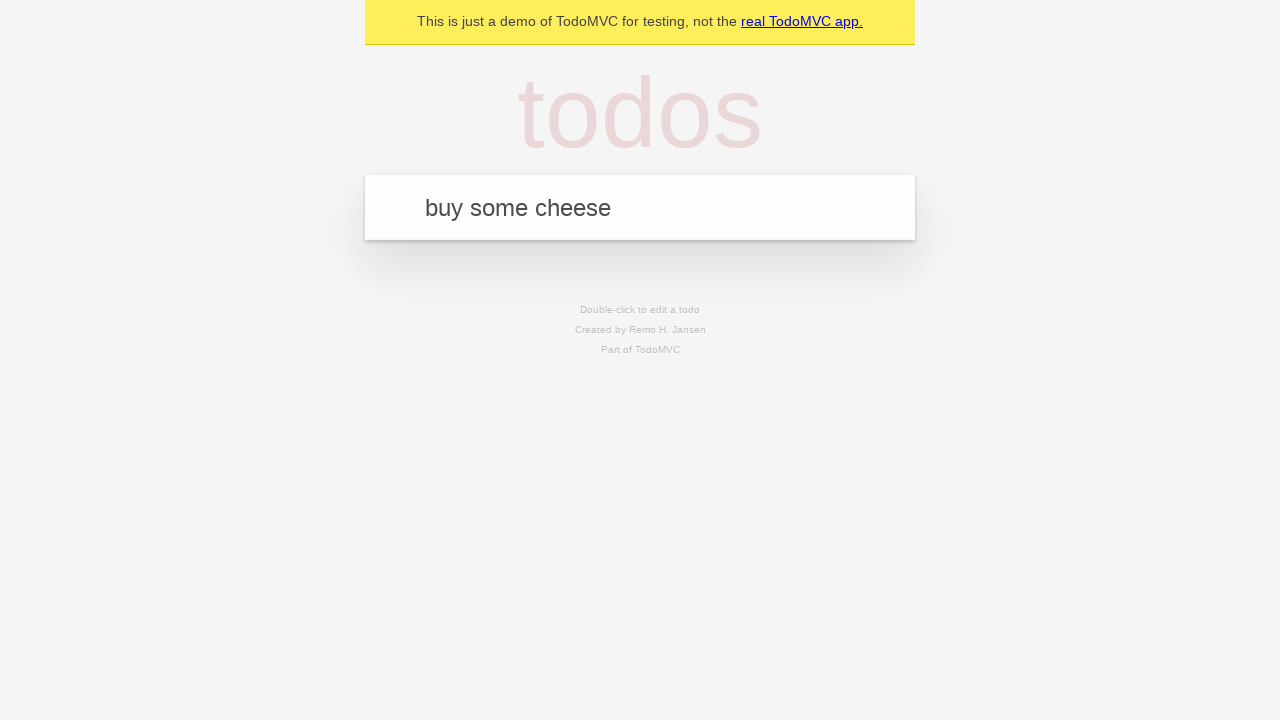

Pressed Enter to create todo 'buy some cheese' on internal:attr=[placeholder="What needs to be done?"i]
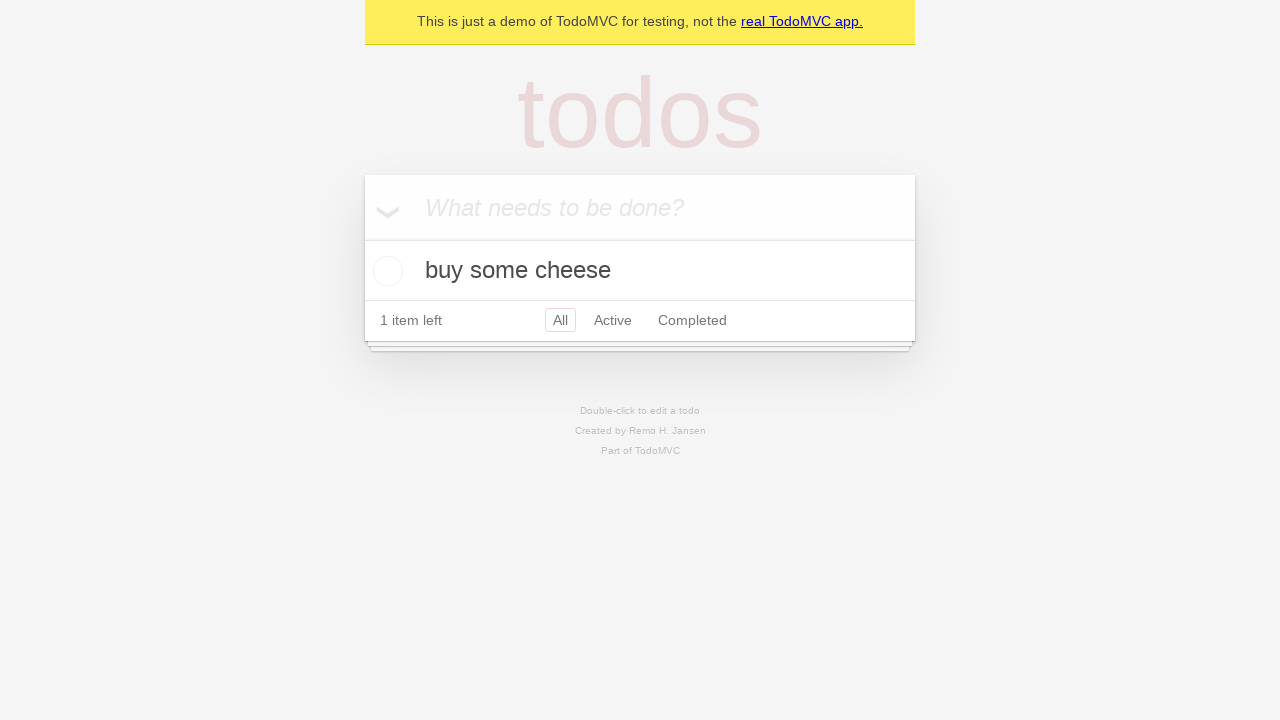

Filled todo input with 'feed the cat' on internal:attr=[placeholder="What needs to be done?"i]
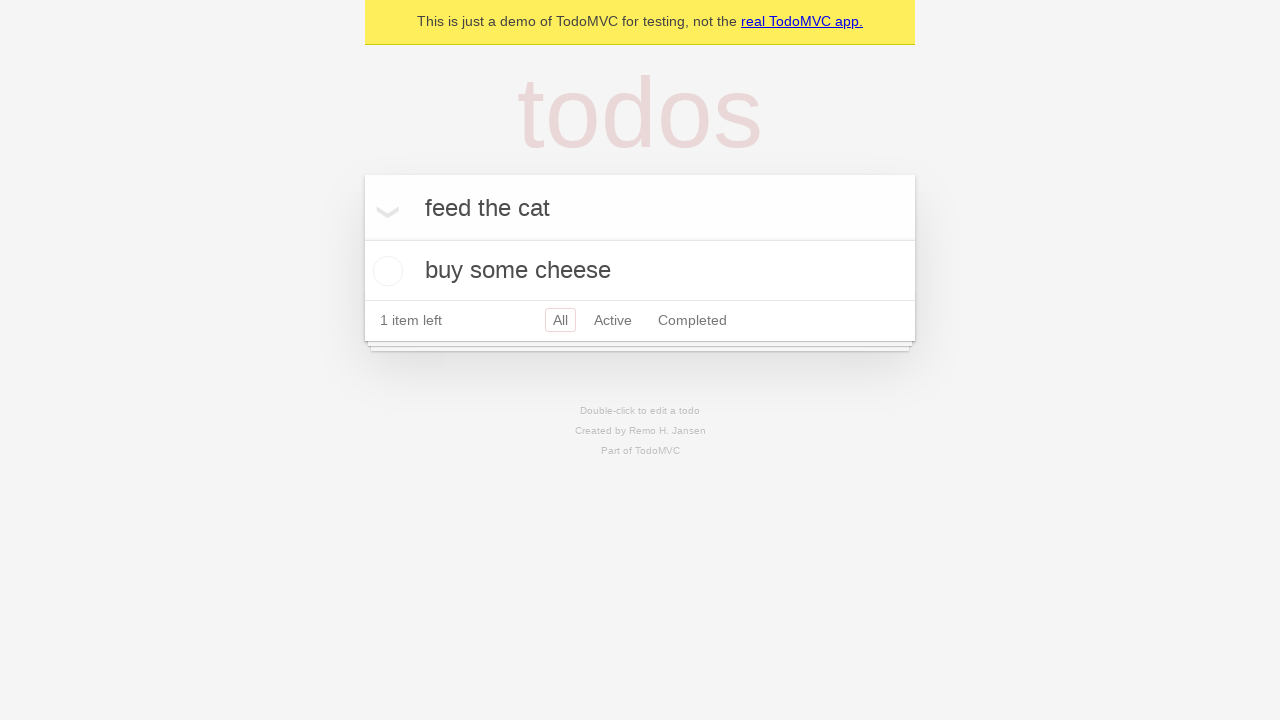

Pressed Enter to create todo 'feed the cat' on internal:attr=[placeholder="What needs to be done?"i]
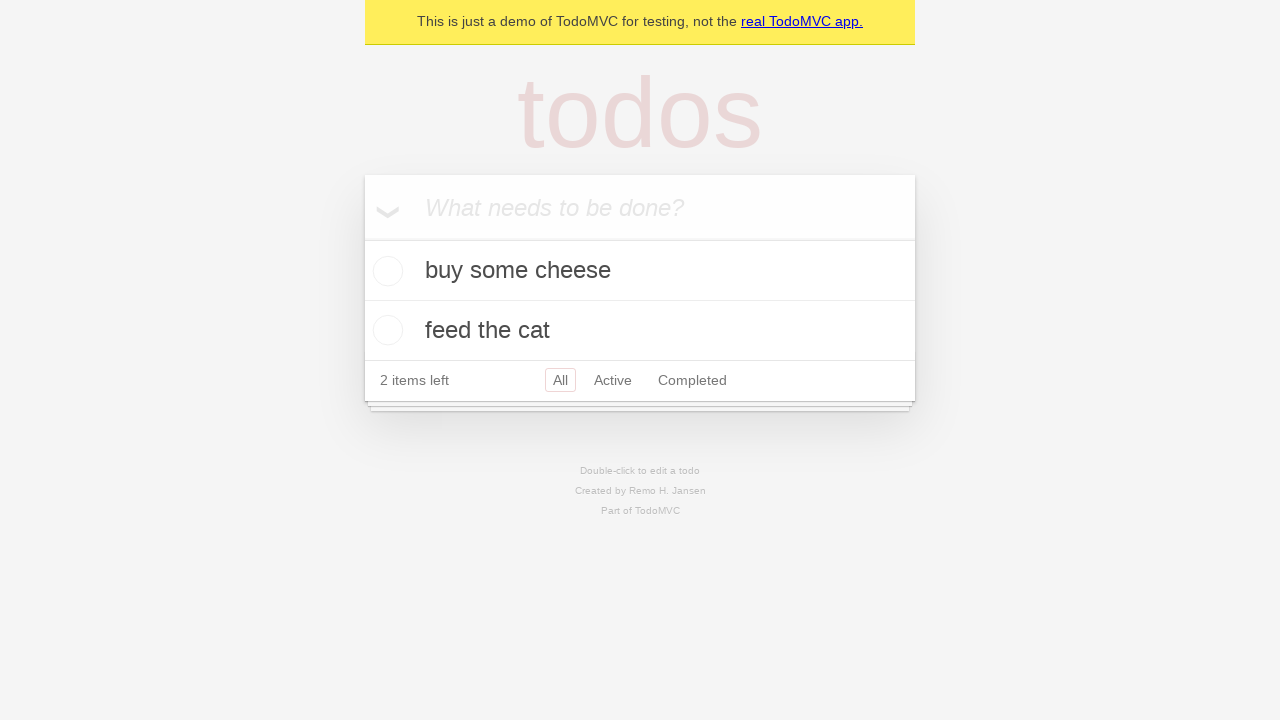

Filled todo input with 'book a doctors appointment' on internal:attr=[placeholder="What needs to be done?"i]
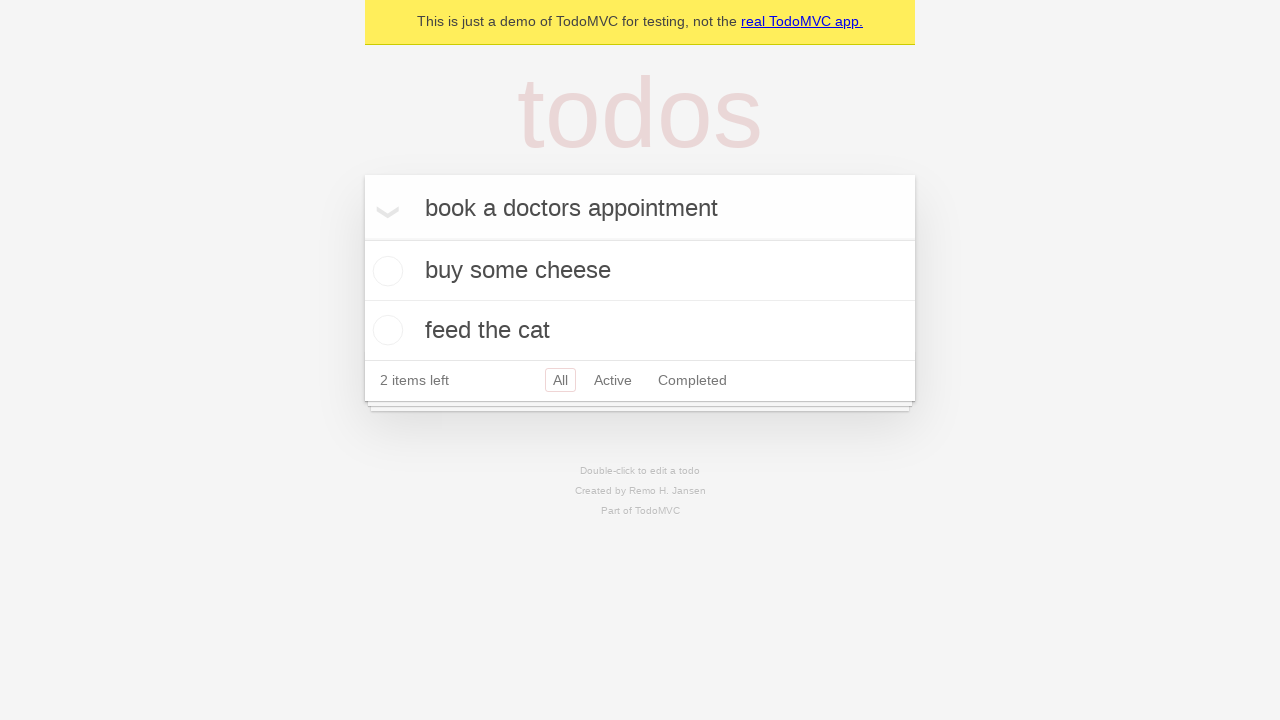

Pressed Enter to create todo 'book a doctors appointment' on internal:attr=[placeholder="What needs to be done?"i]
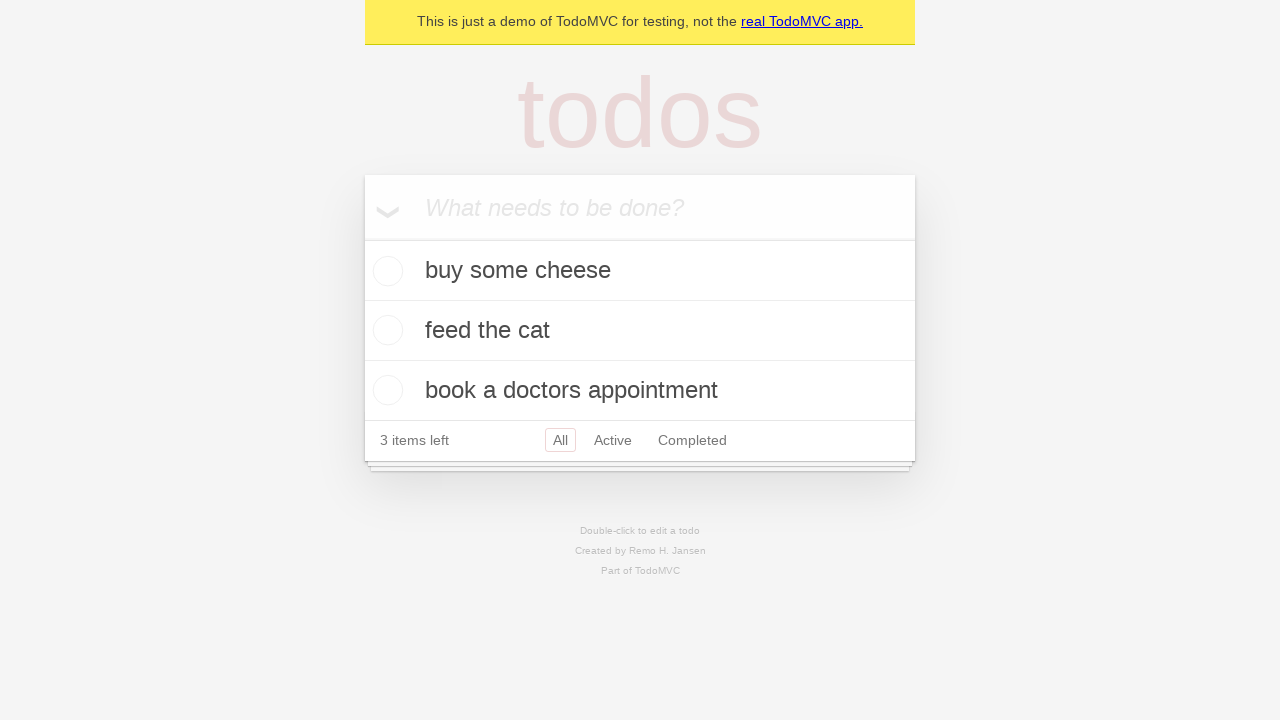

Third todo item loaded and visible
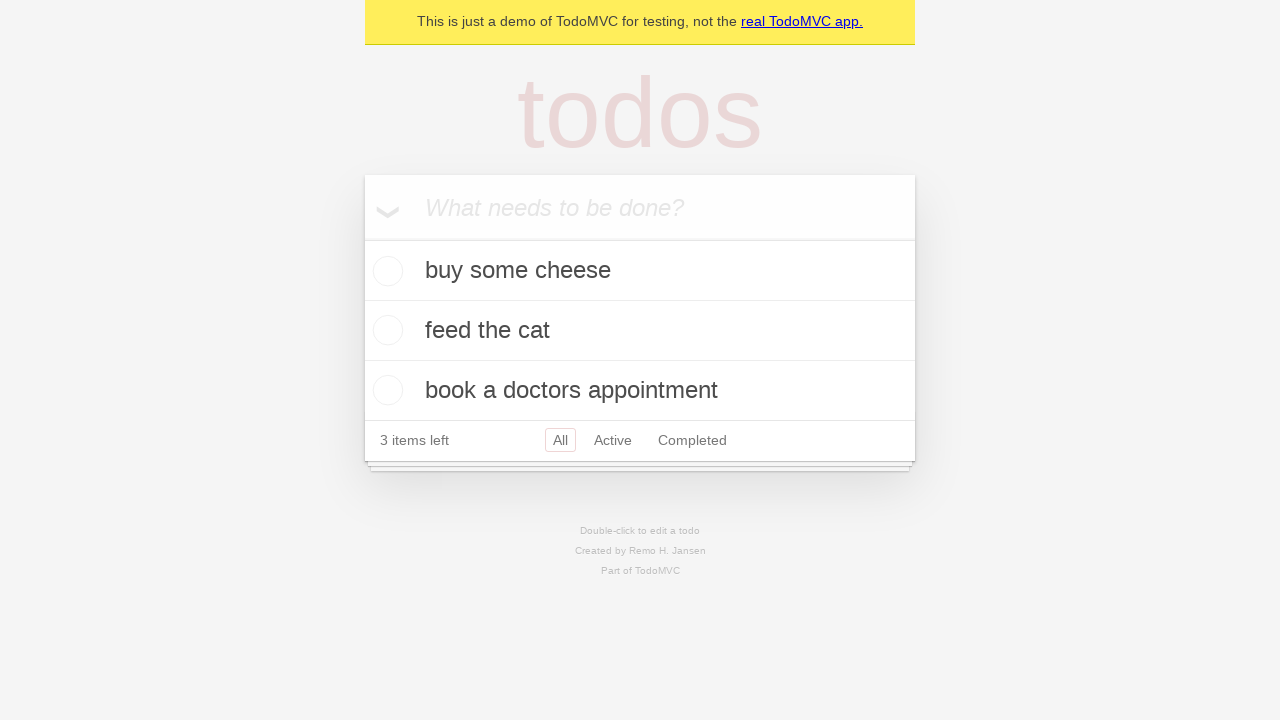

Checked the first todo item as completed at (385, 271) on .todo-list li .toggle >> nth=0
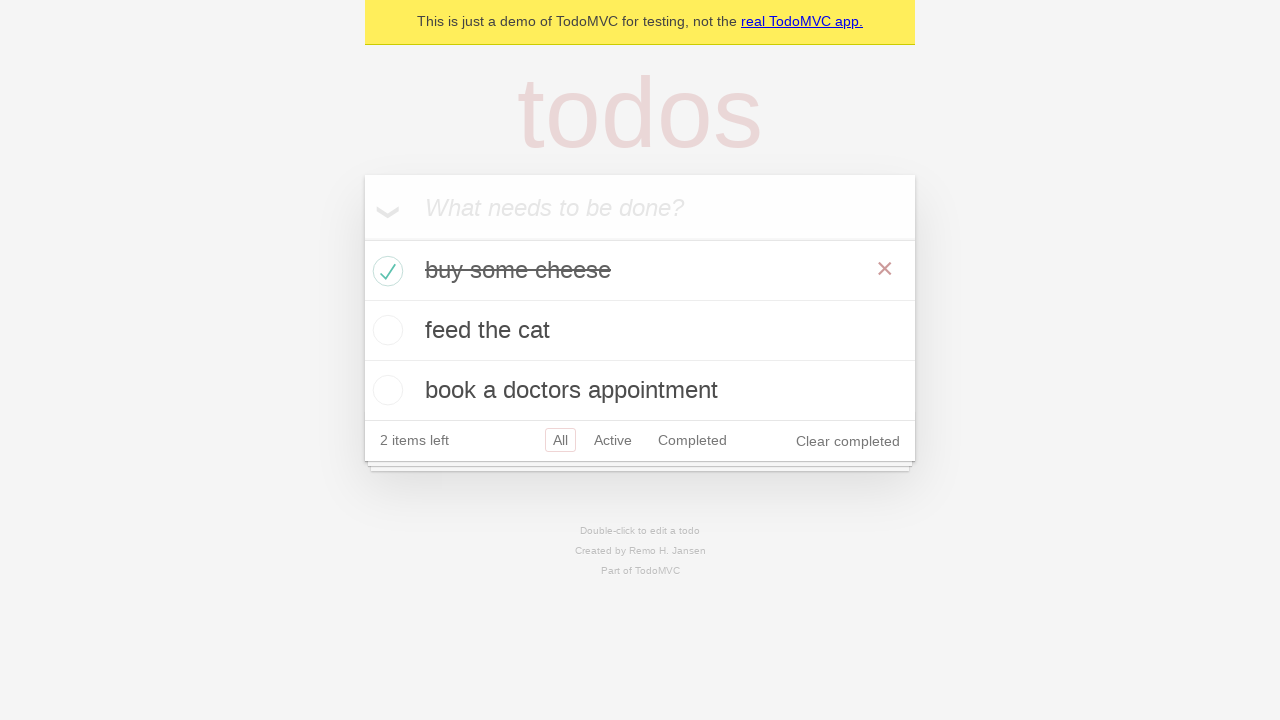

Clear completed button appeared after marking item as done
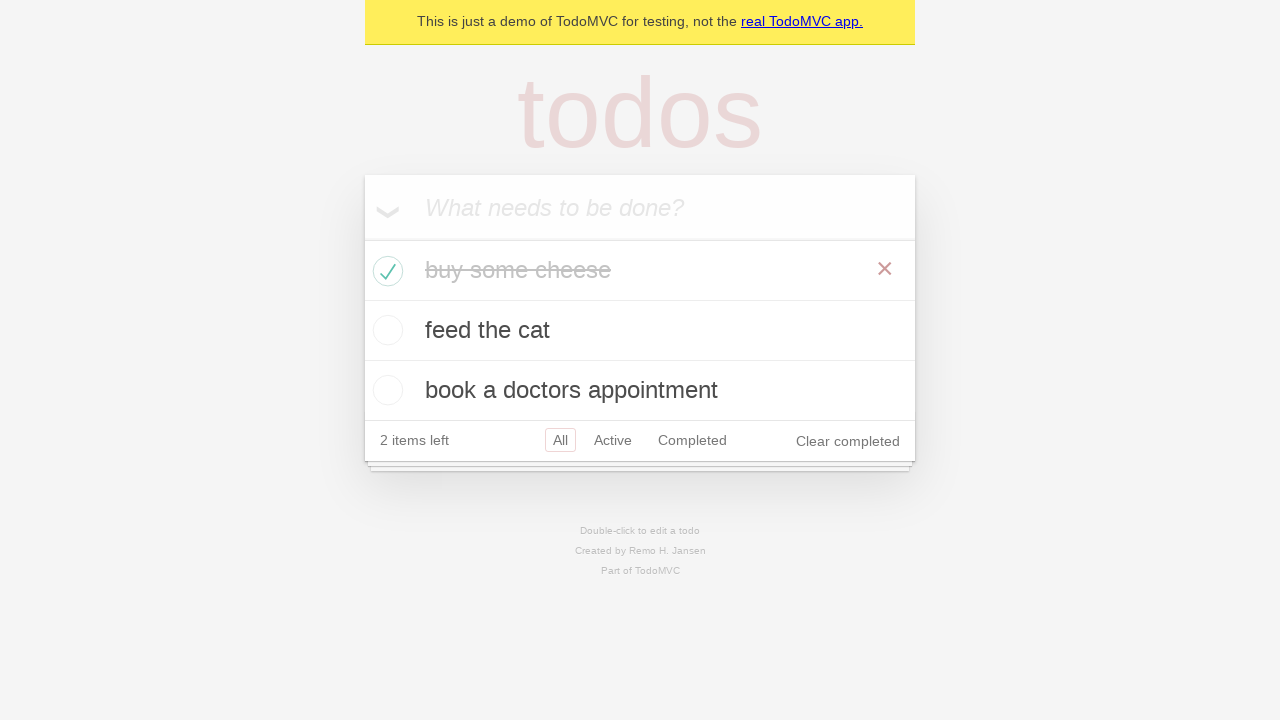

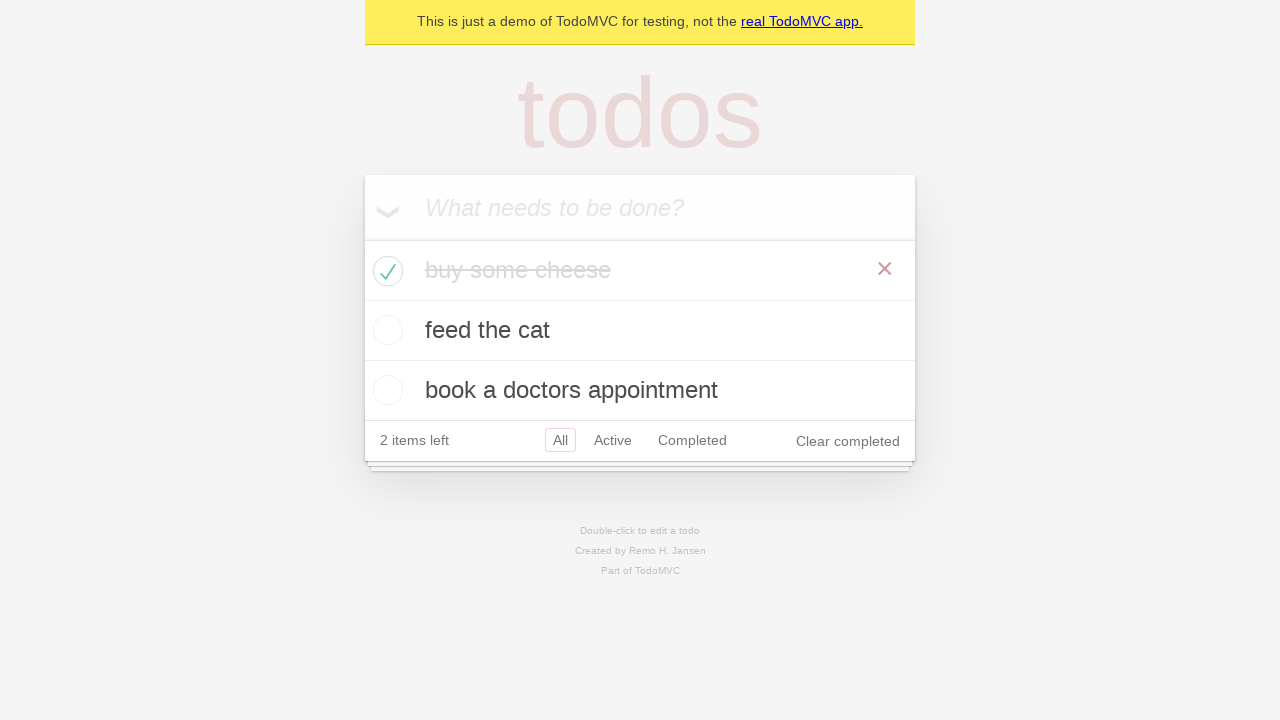